Tests closing the error message by clicking the X button

Starting URL: https://the-internet.herokuapp.com/

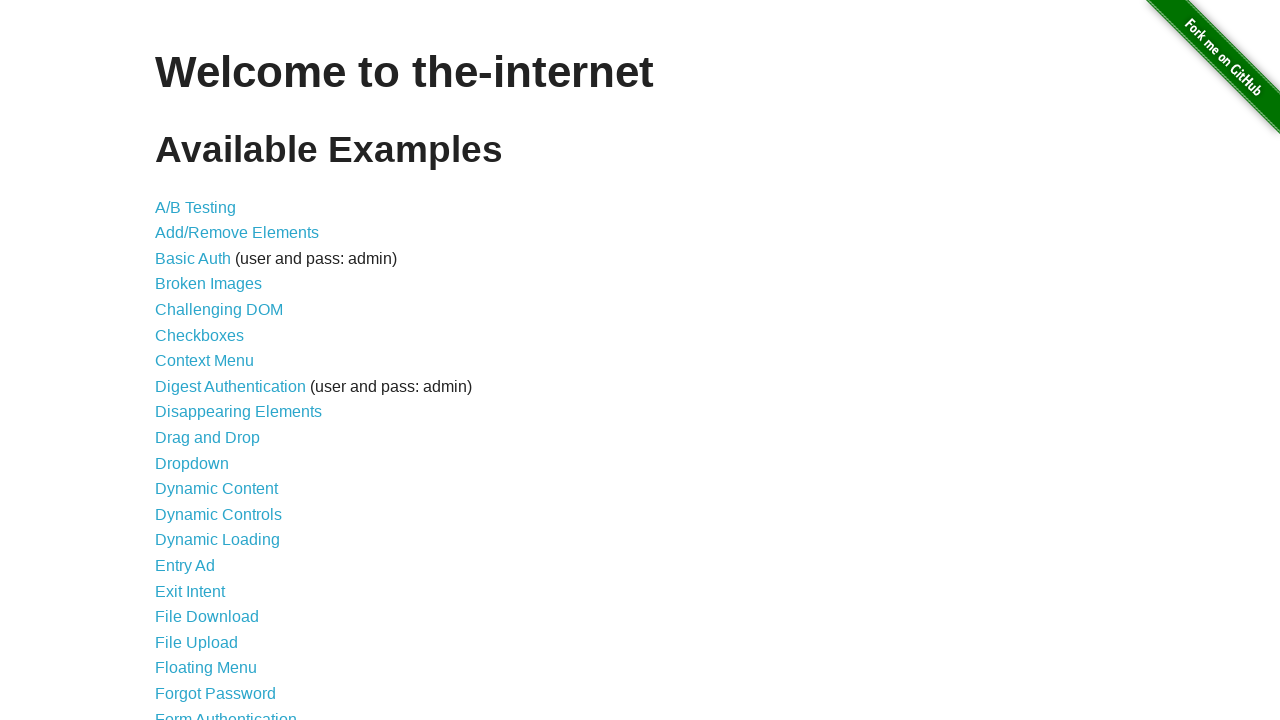

Clicked on Form Authentication link at (226, 712) on xpath=//a[contains(@href, "/login")]
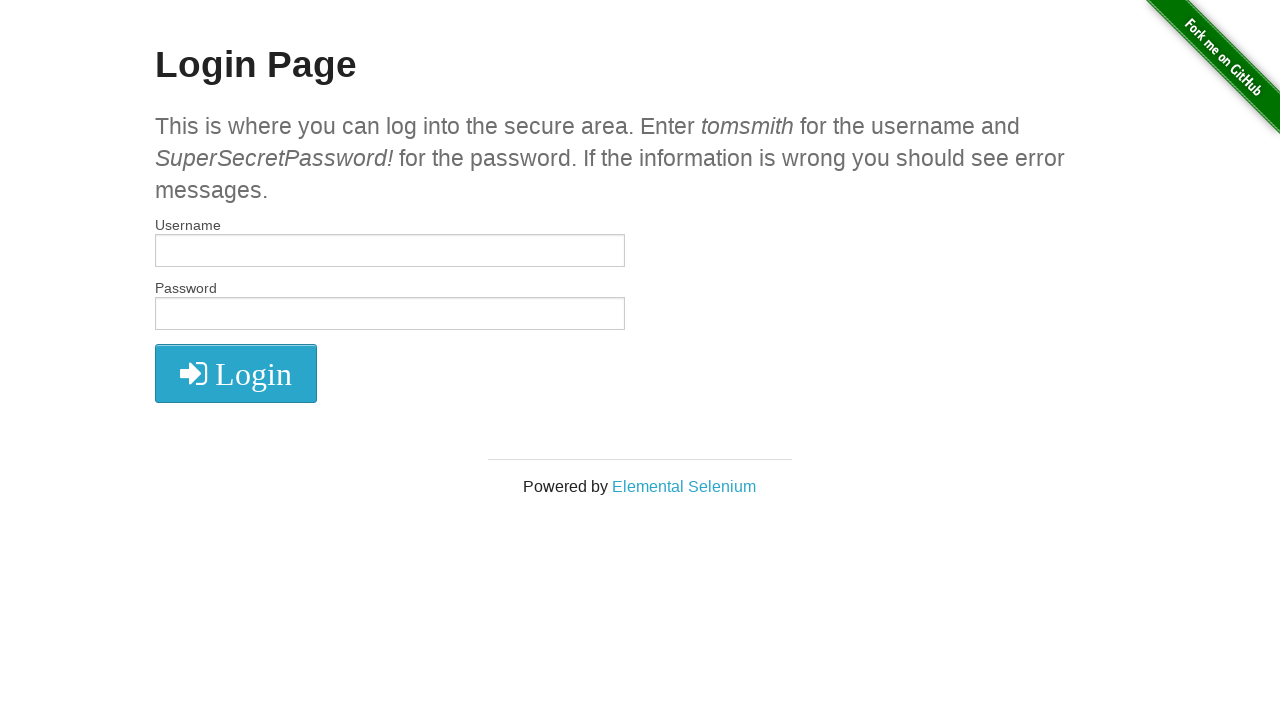

Clicked login button without credentials to trigger error message at (236, 373) on xpath=//button[@type="submit"]
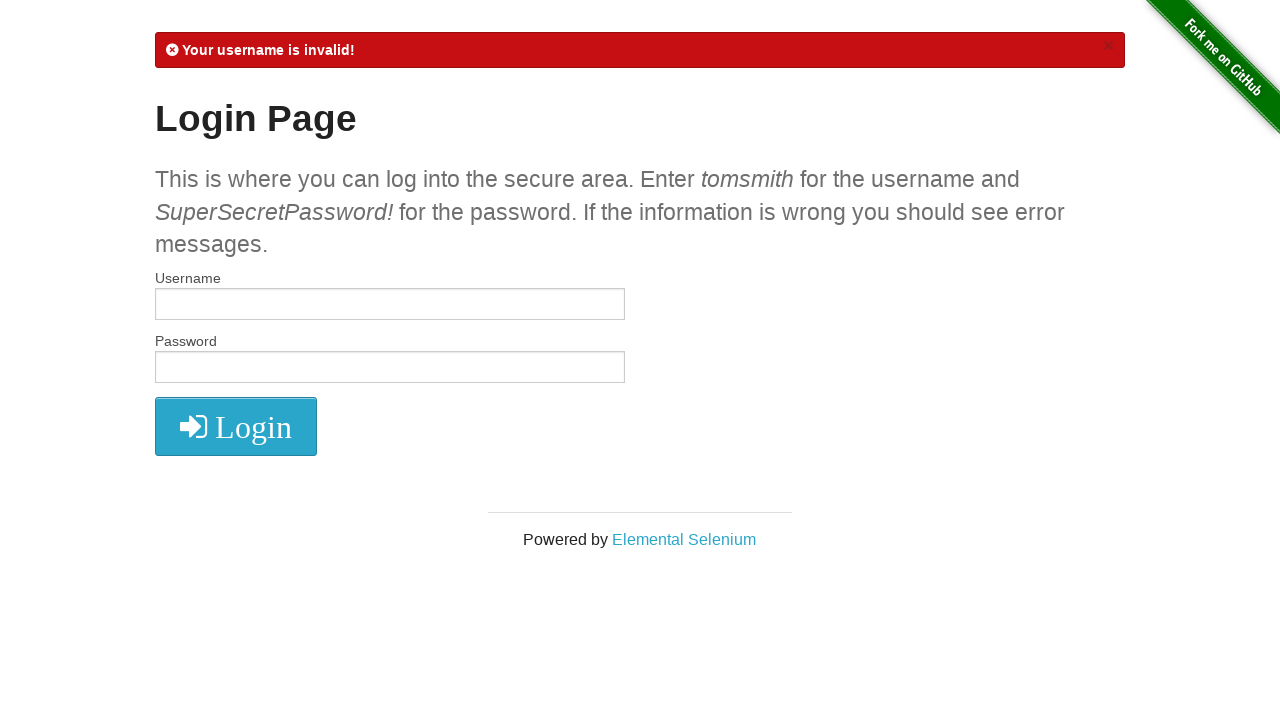

Clicked X button to close error message at (1108, 46) on xpath=//*[@id="flash"]/a
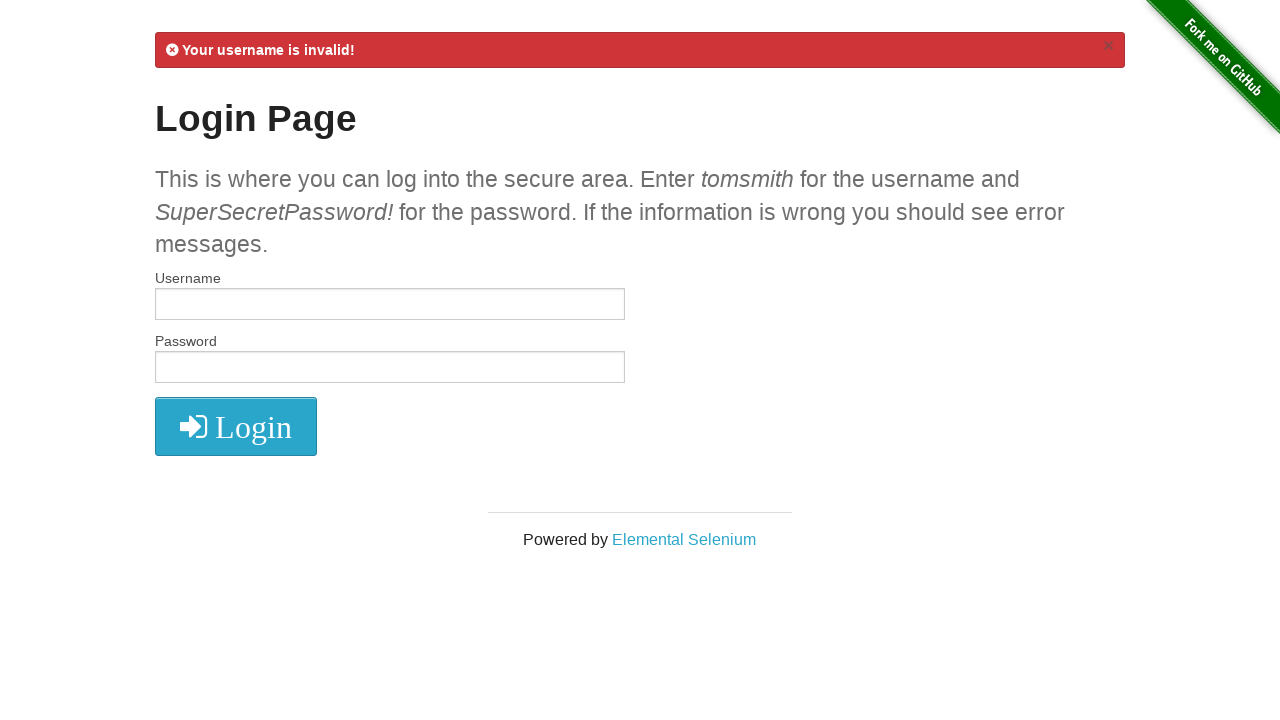

Waited 500ms for animation to complete
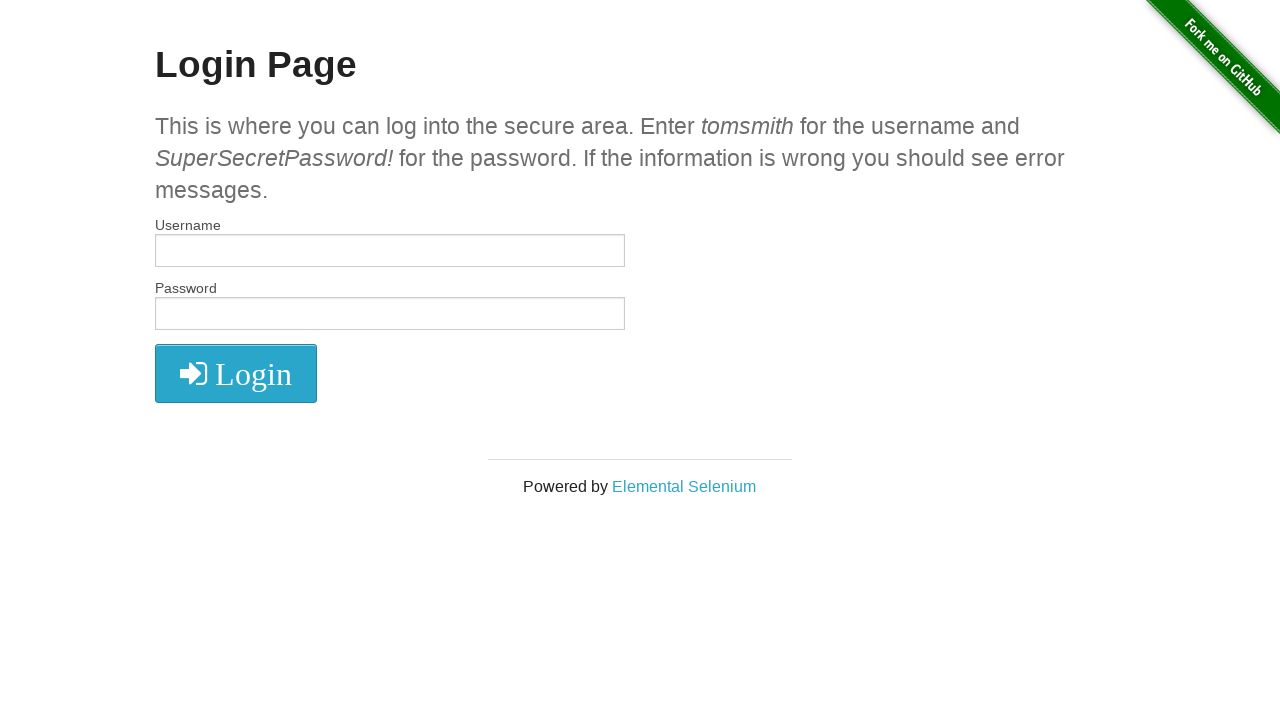

Verified error message is no longer visible
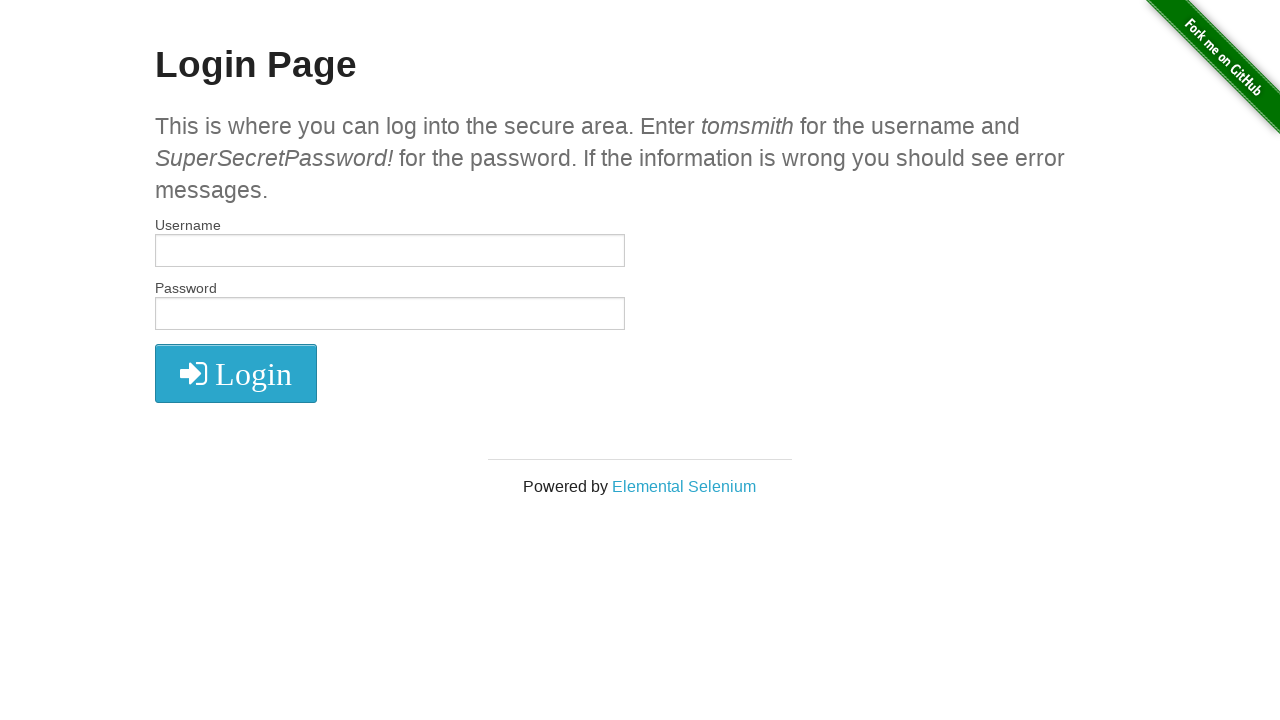

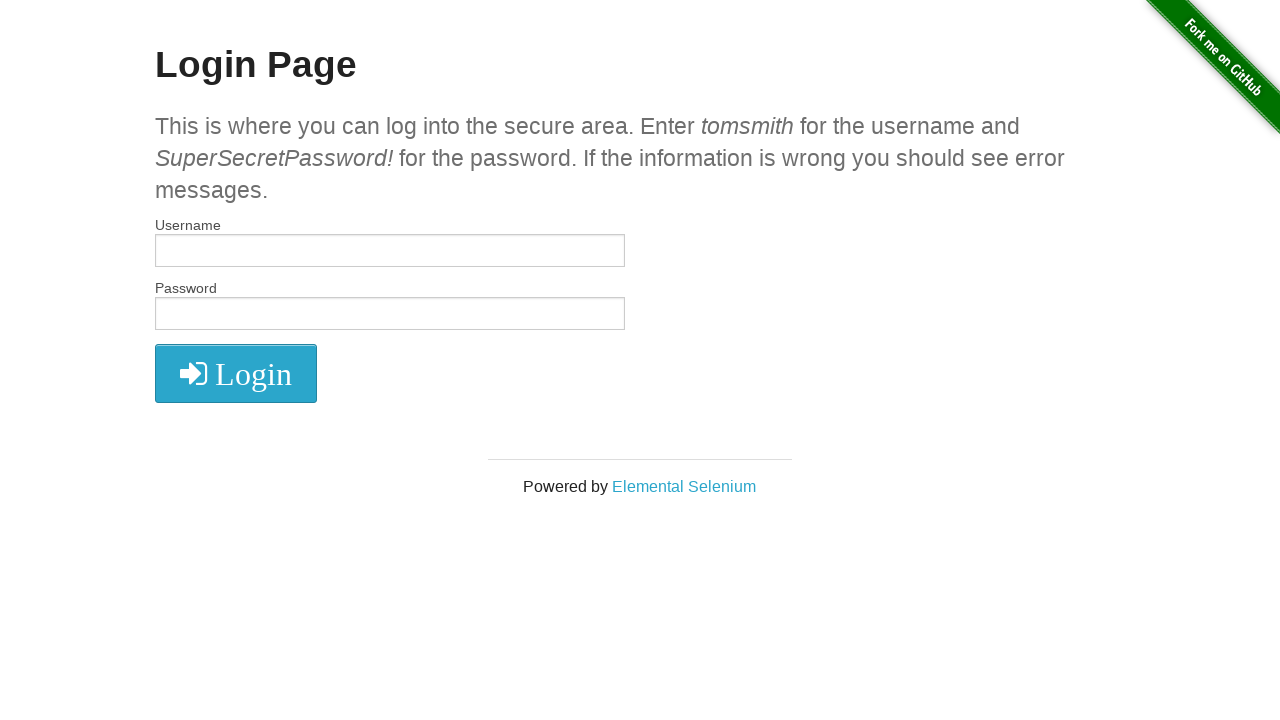